Tests multiplication of two large negative numbers to verify negative multiplication rules

Starting URL: https://testsheepnz.github.io/BasicCalculator.html

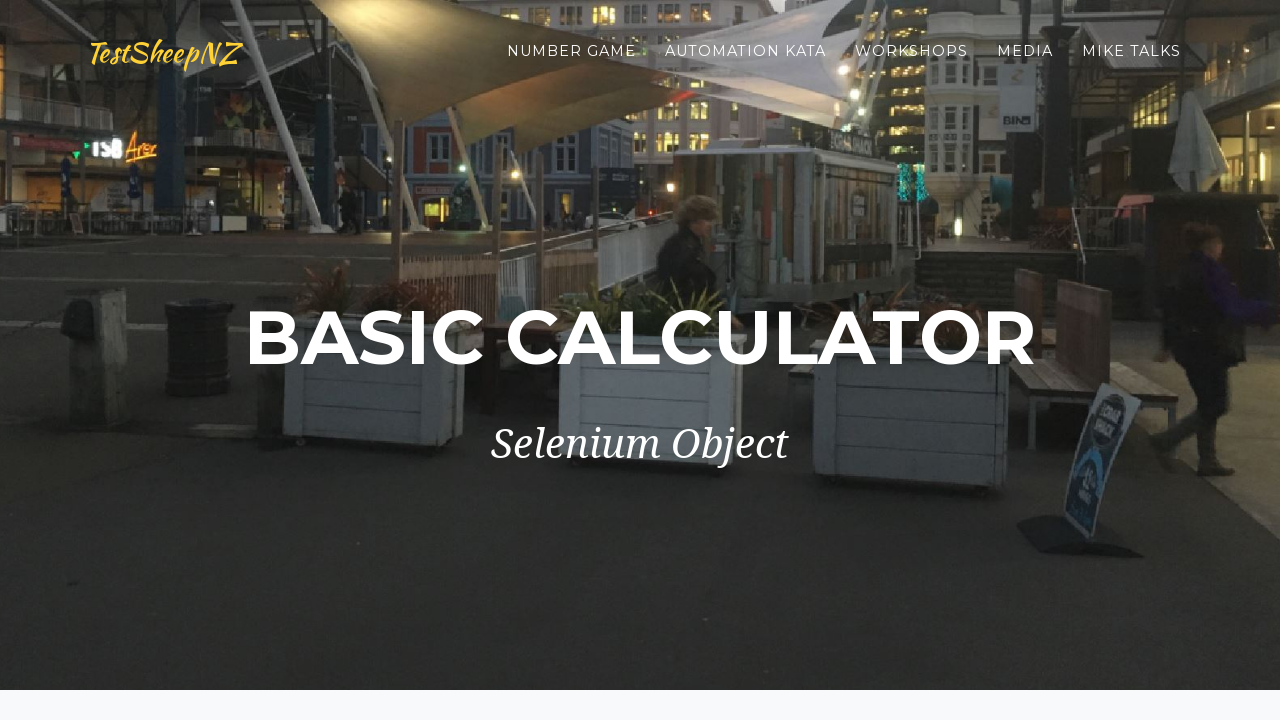

Clicked clear button to reset the calculator form at (404, 485) on #clearButton
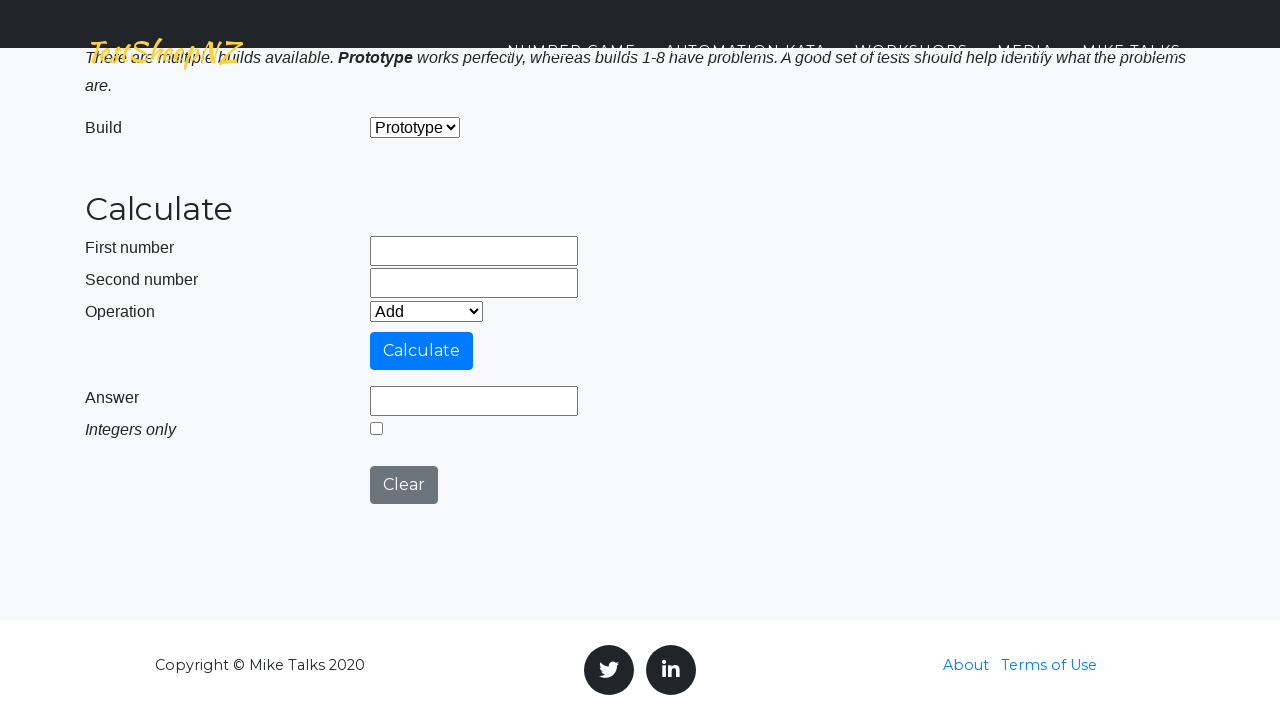

Filled first number field with large negative number -999999999 on #number1Field
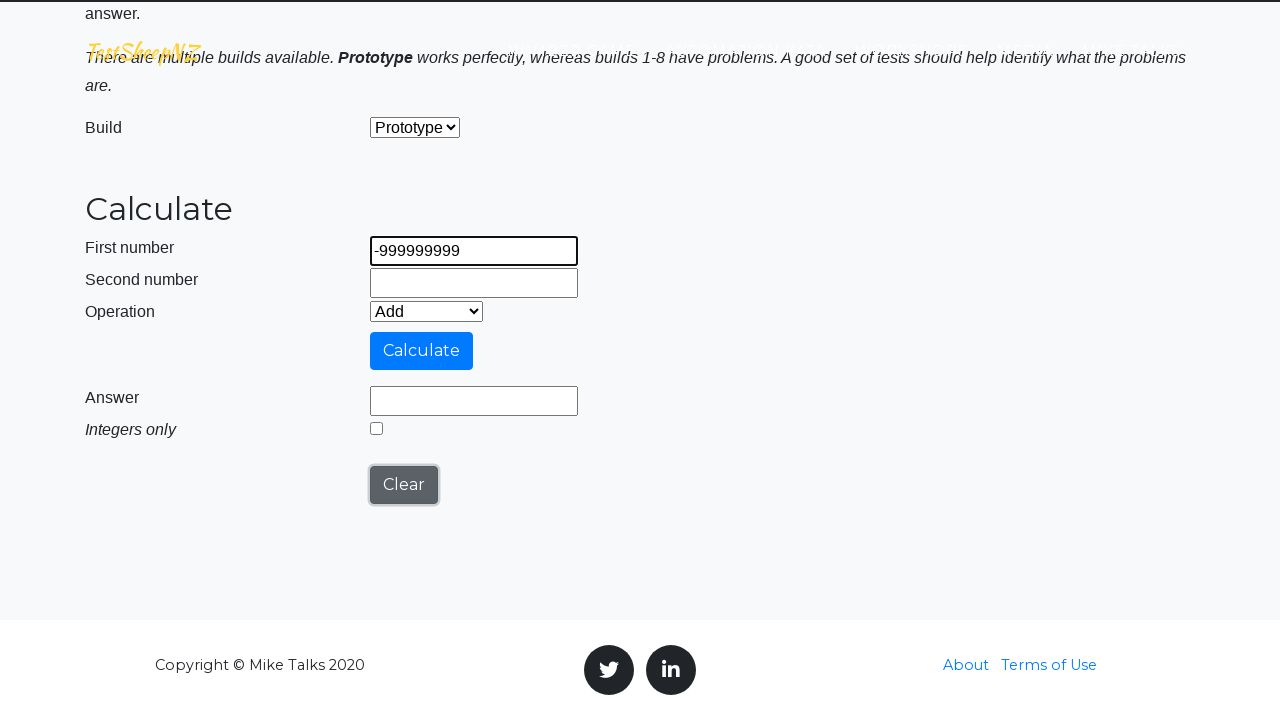

Filled second number field with large negative number -999999999 on #number2Field
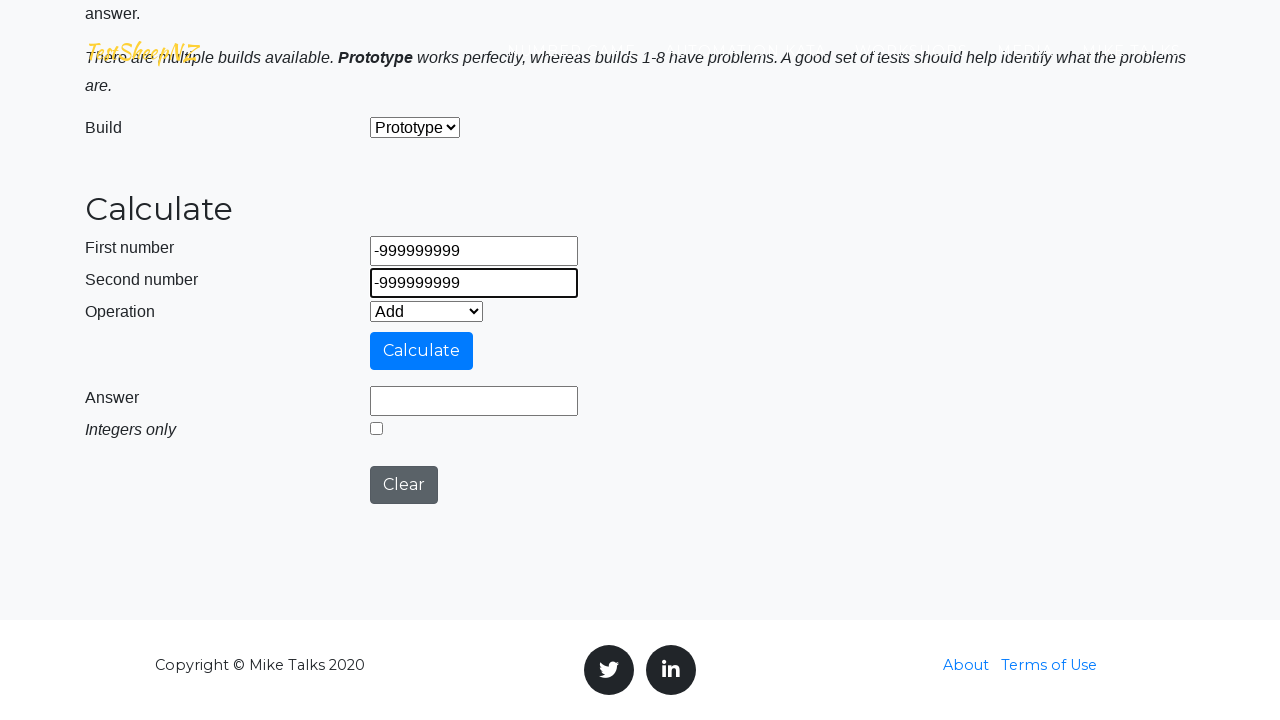

Selected Multiply operation from dropdown on #selectOperationDropdown
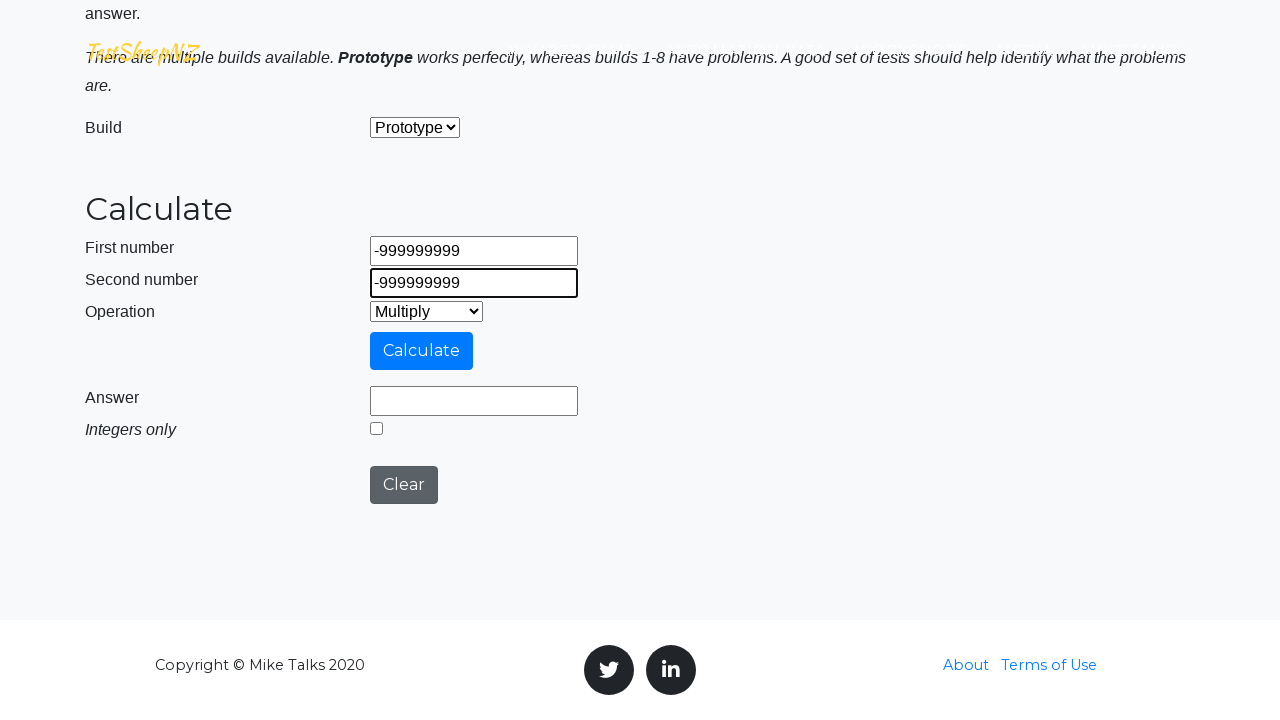

Clicked calculate button to perform multiplication at (422, 351) on #calculateButton
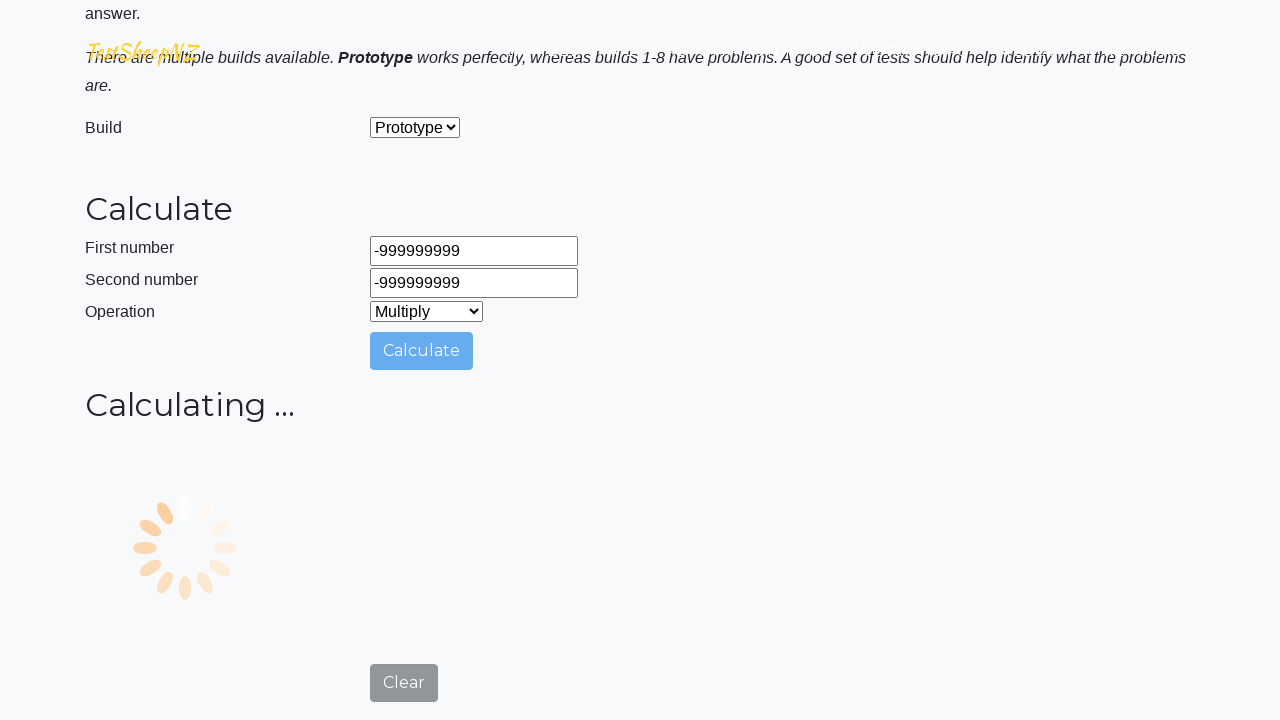

Waited for answer field to appear with multiplication result
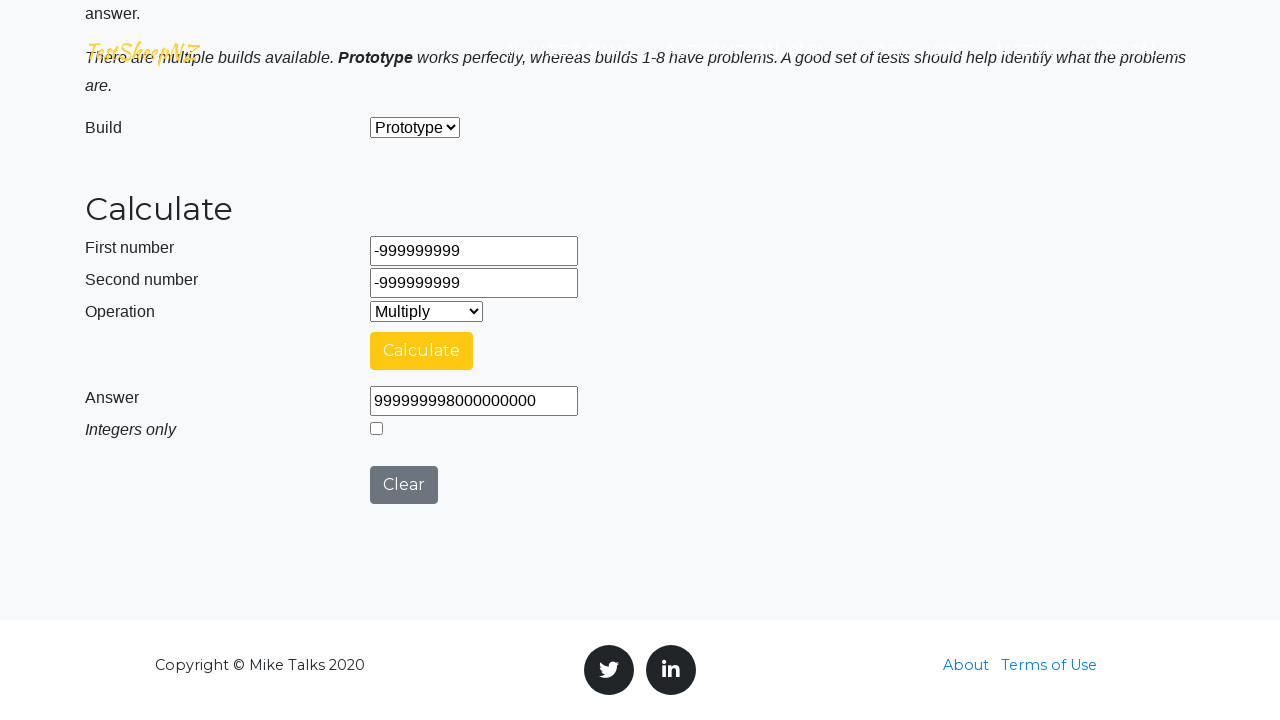

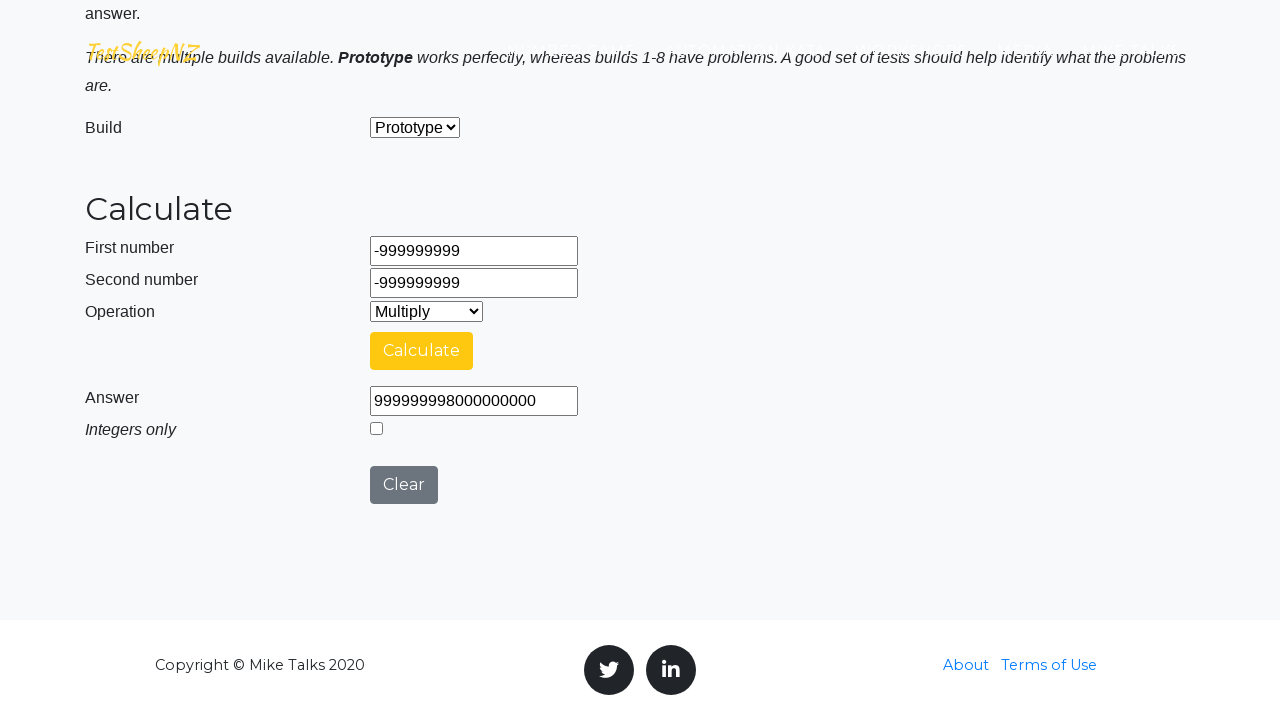